Tests popup interaction on a training website by clicking a launcher button to open a popup, filling in demo username and password fields within the popup, and submitting the form to verify the interaction.

Starting URL: https://training-support.net/webelements/popups

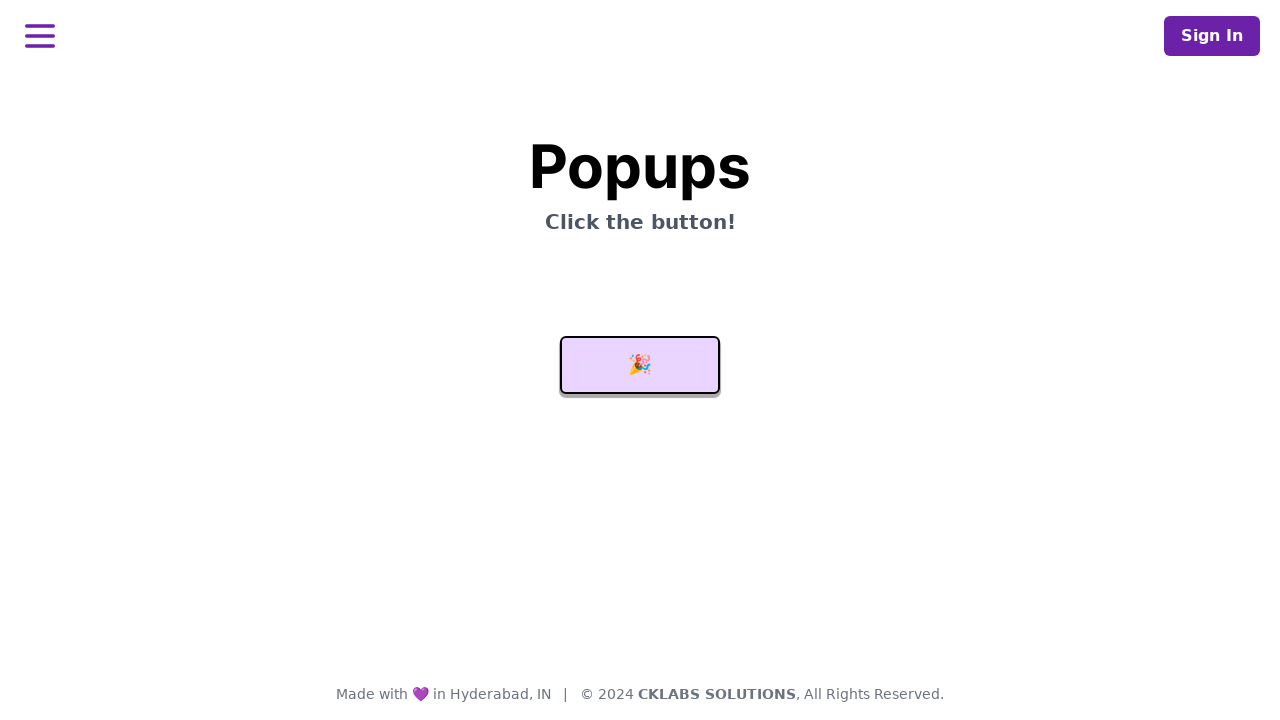

Clicked launcher button to open popup at (640, 365) on #launcher
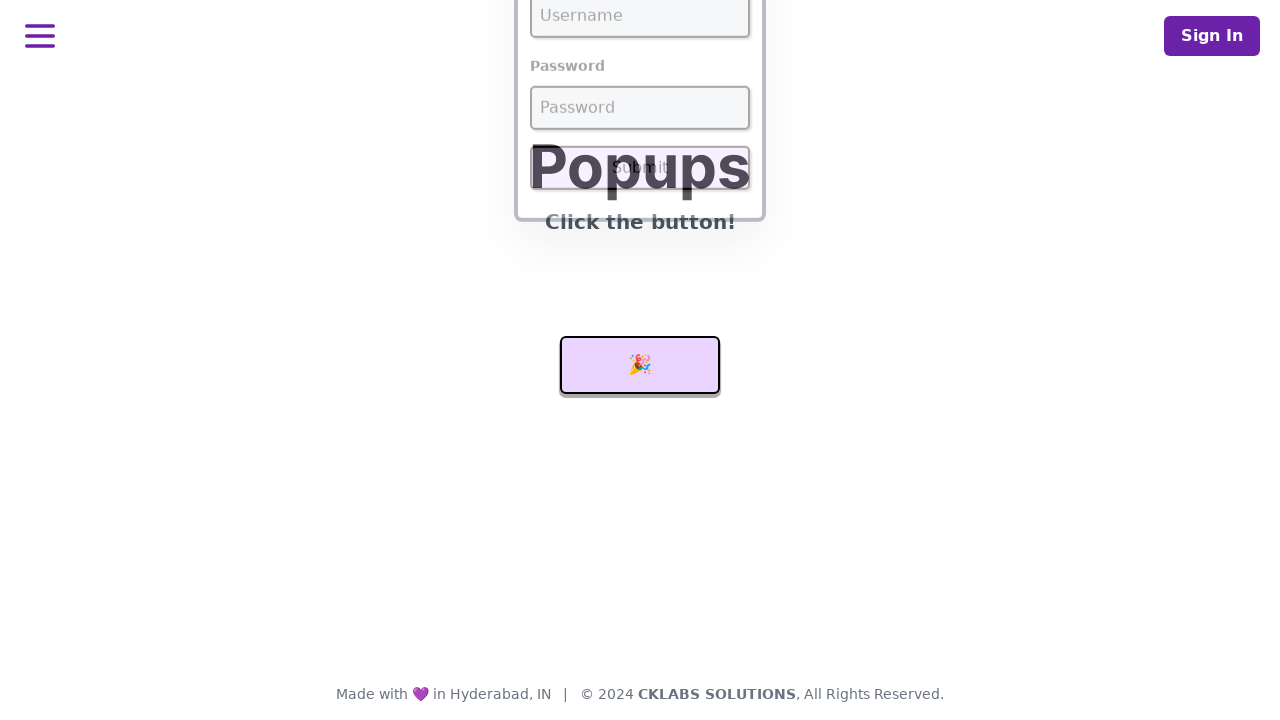

Popup username field is now visible and interactable
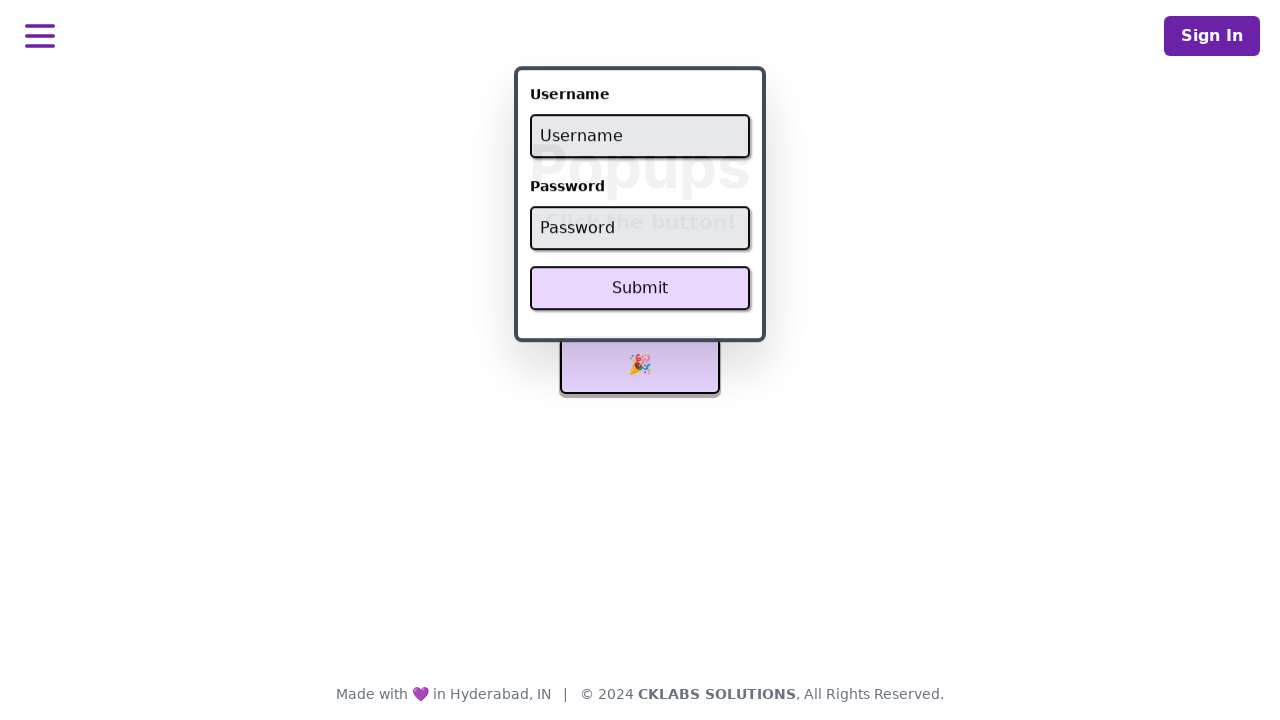

Filled username field with 'admin' on #username
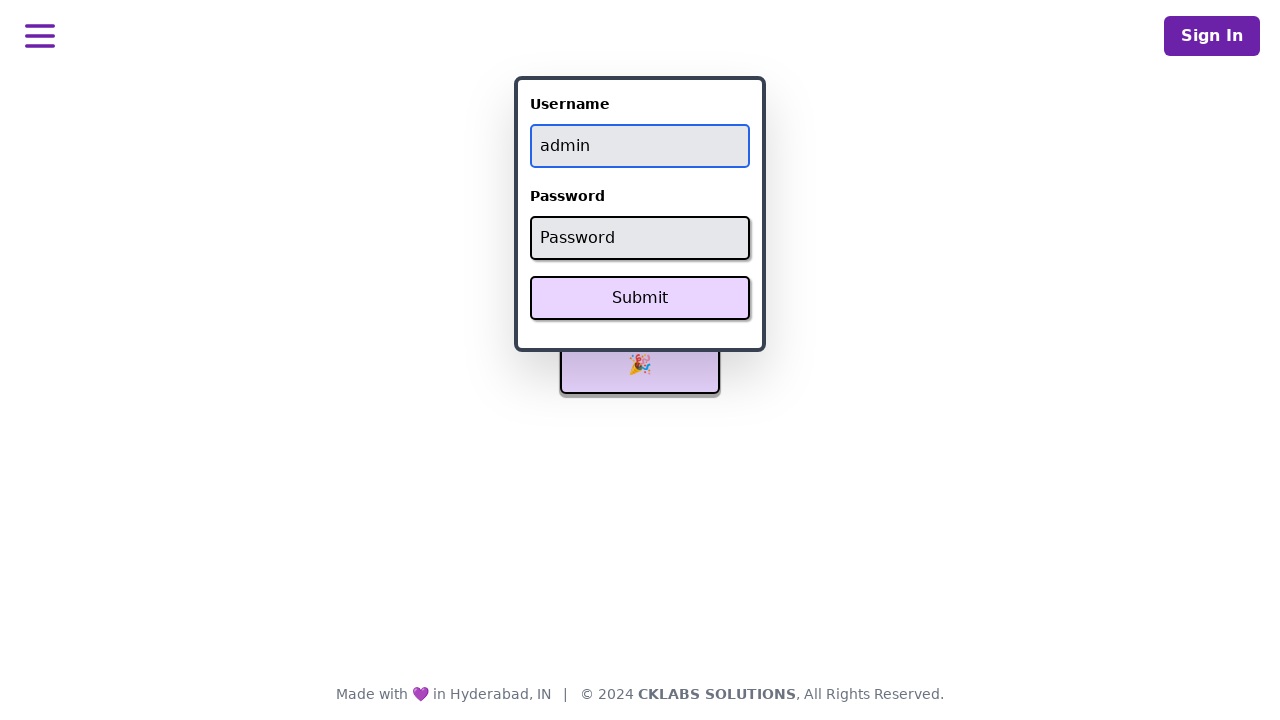

Filled password field with 'password' on #password
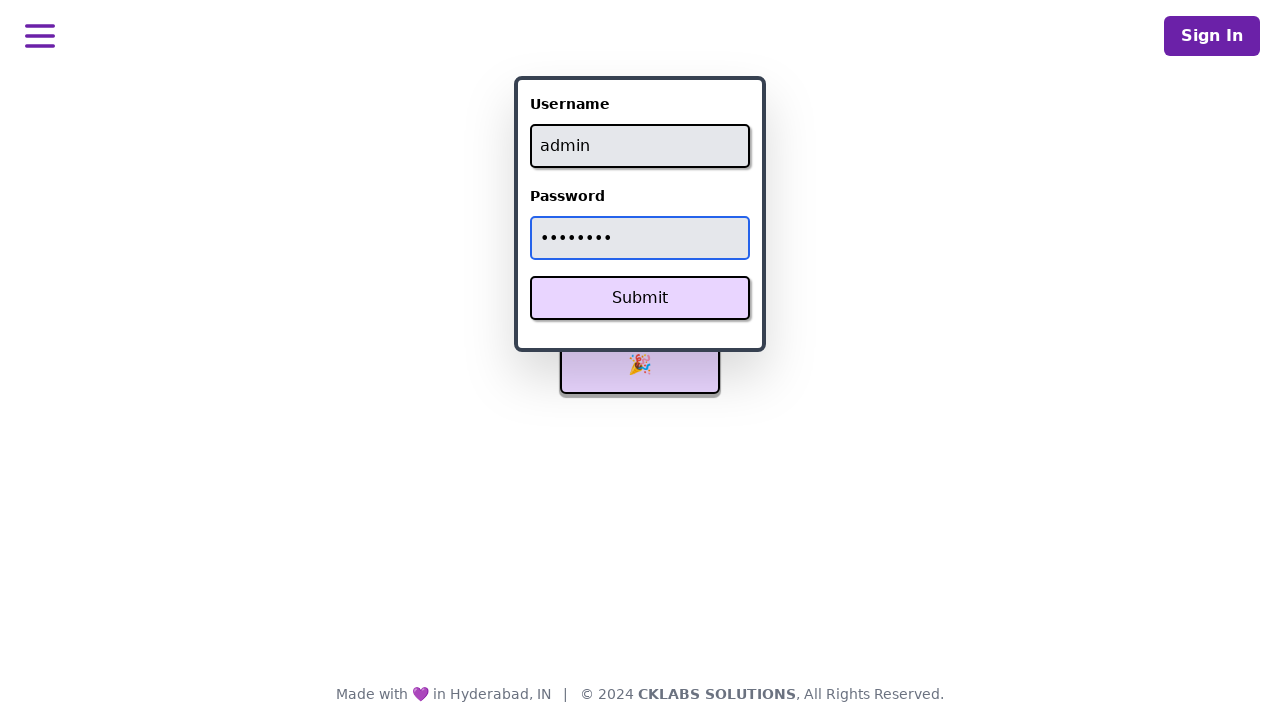

Clicked Submit button in popup form at (640, 298) on xpath=//button[text()='Submit']
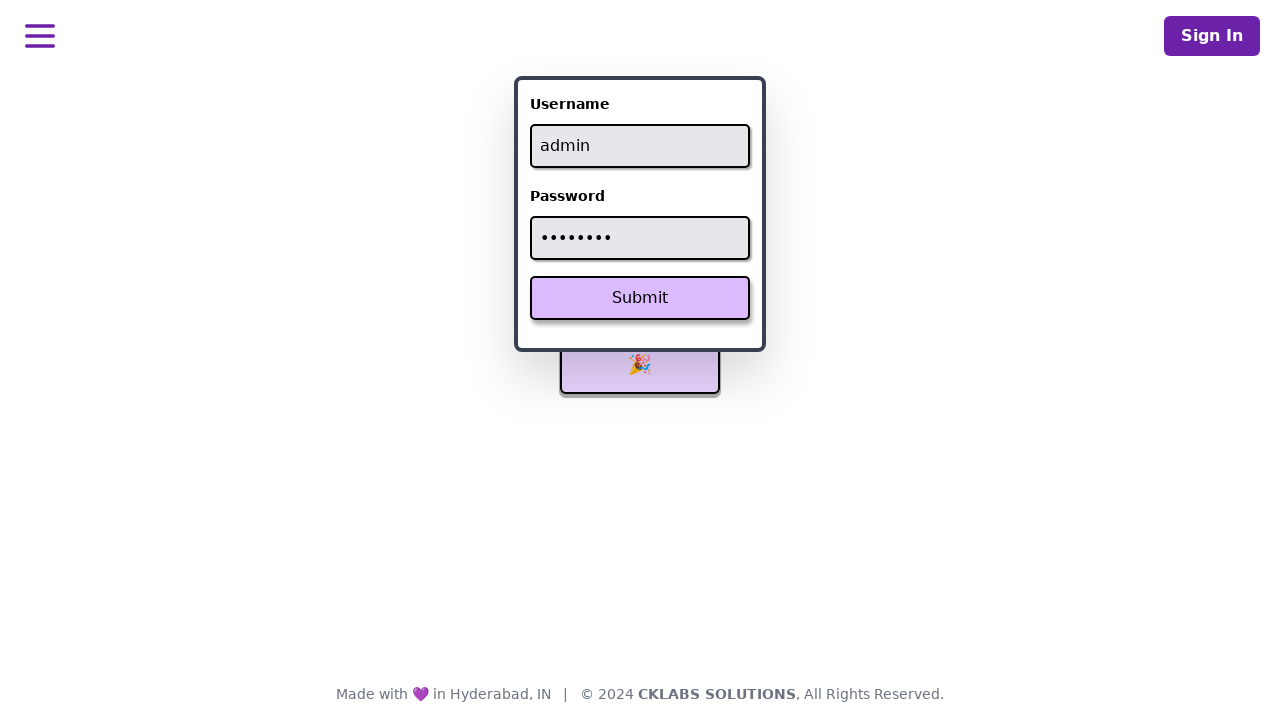

Result message appeared after form submission
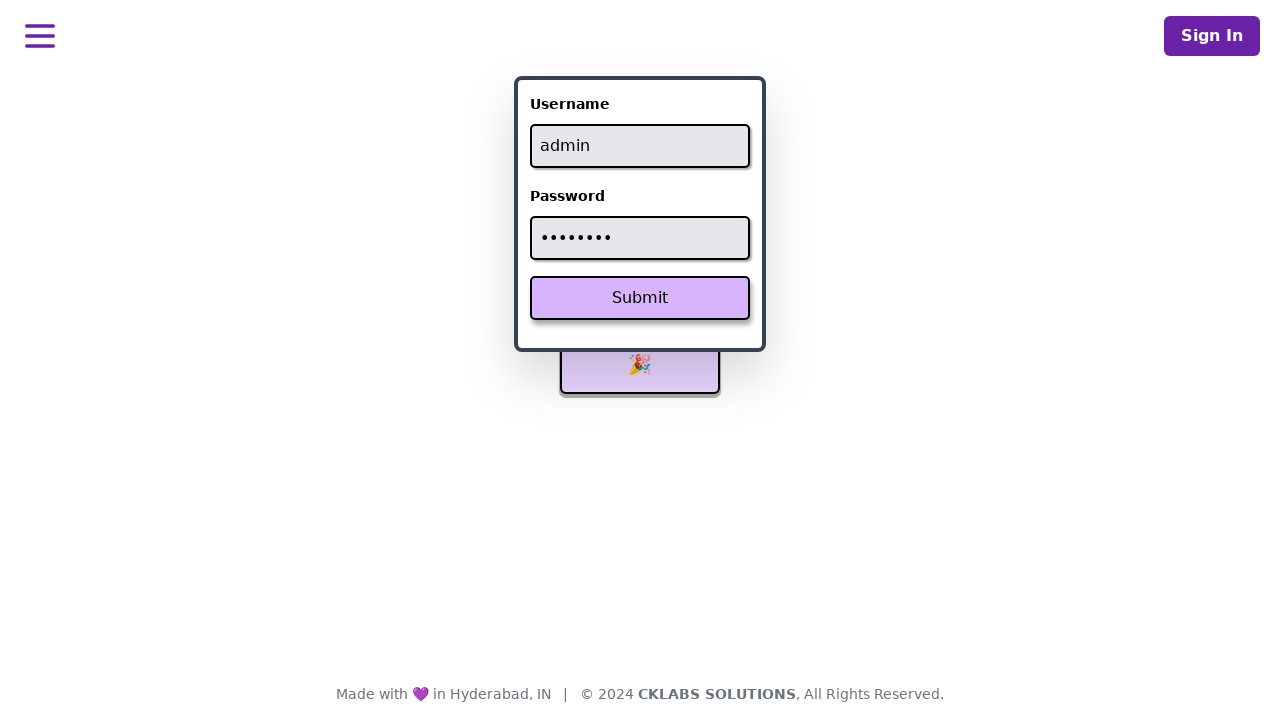

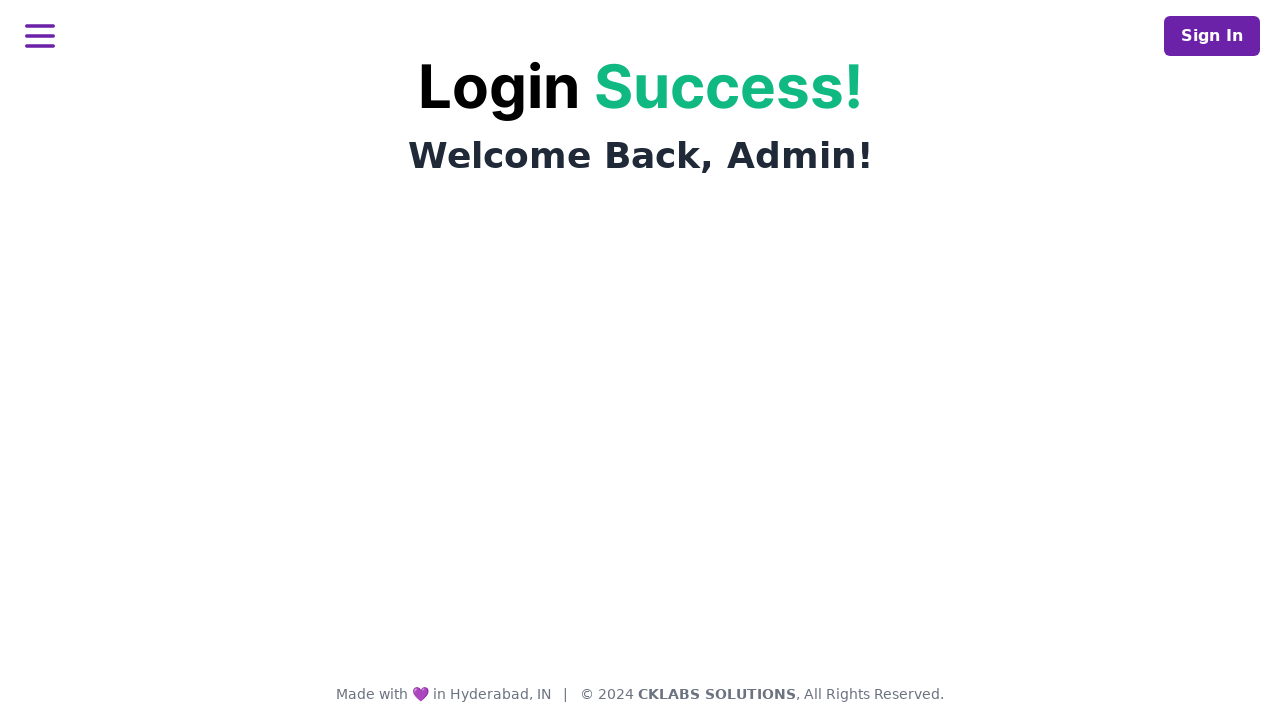